Tests a submit button that becomes enabled after a delay, continuously checking until it can be clicked

Starting URL: http://only-testing-blog.blogspot.in/2013/11/new-test.html

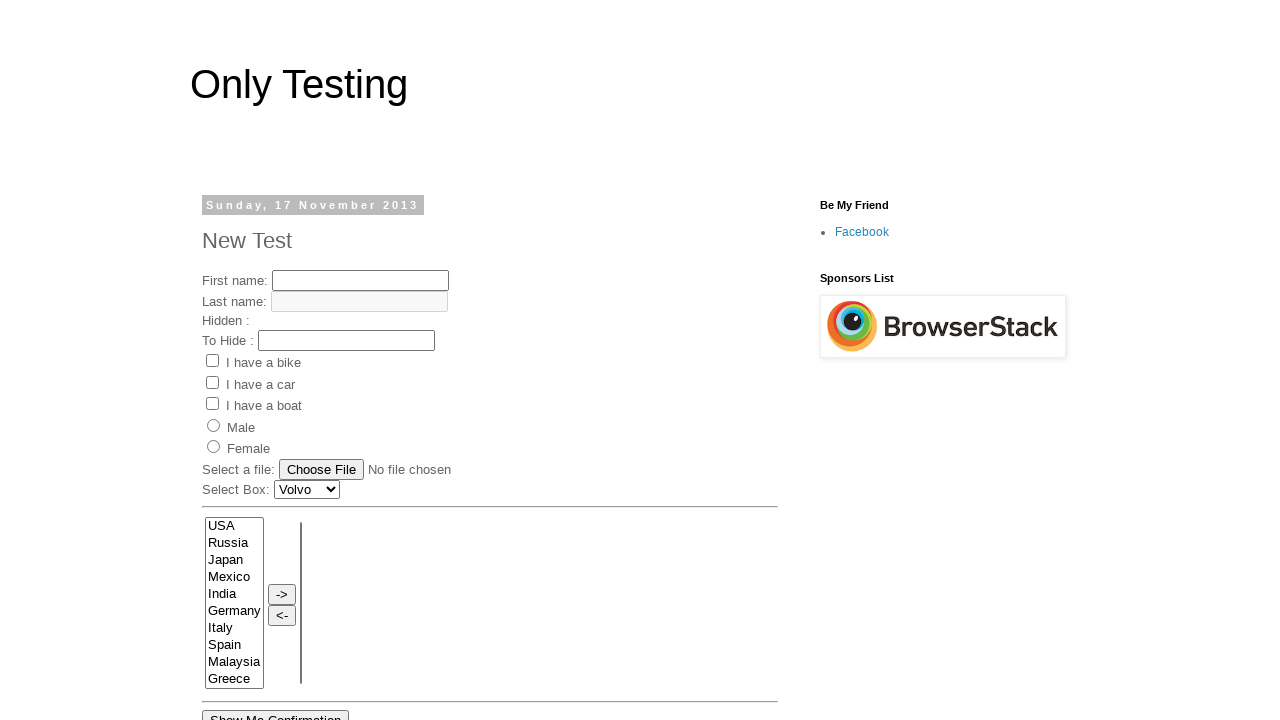

Navigated to test page
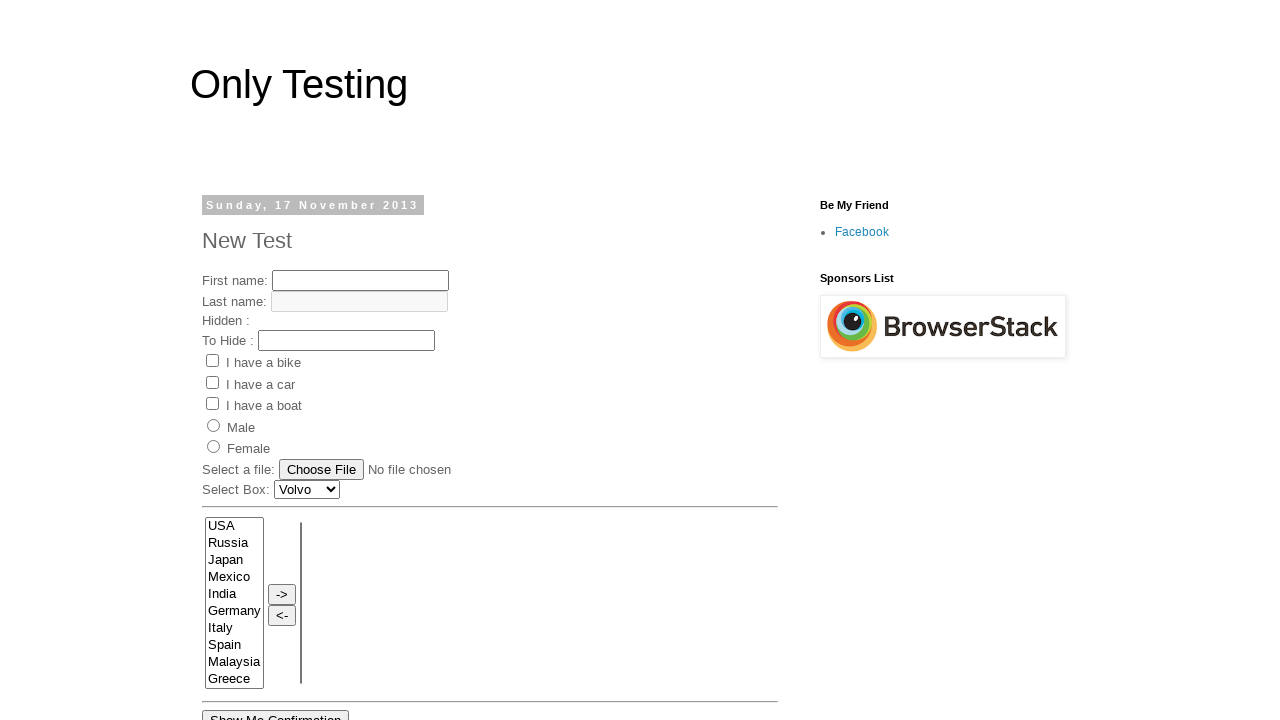

Submit button still disabled, waited 500ms (attempt 1/21)
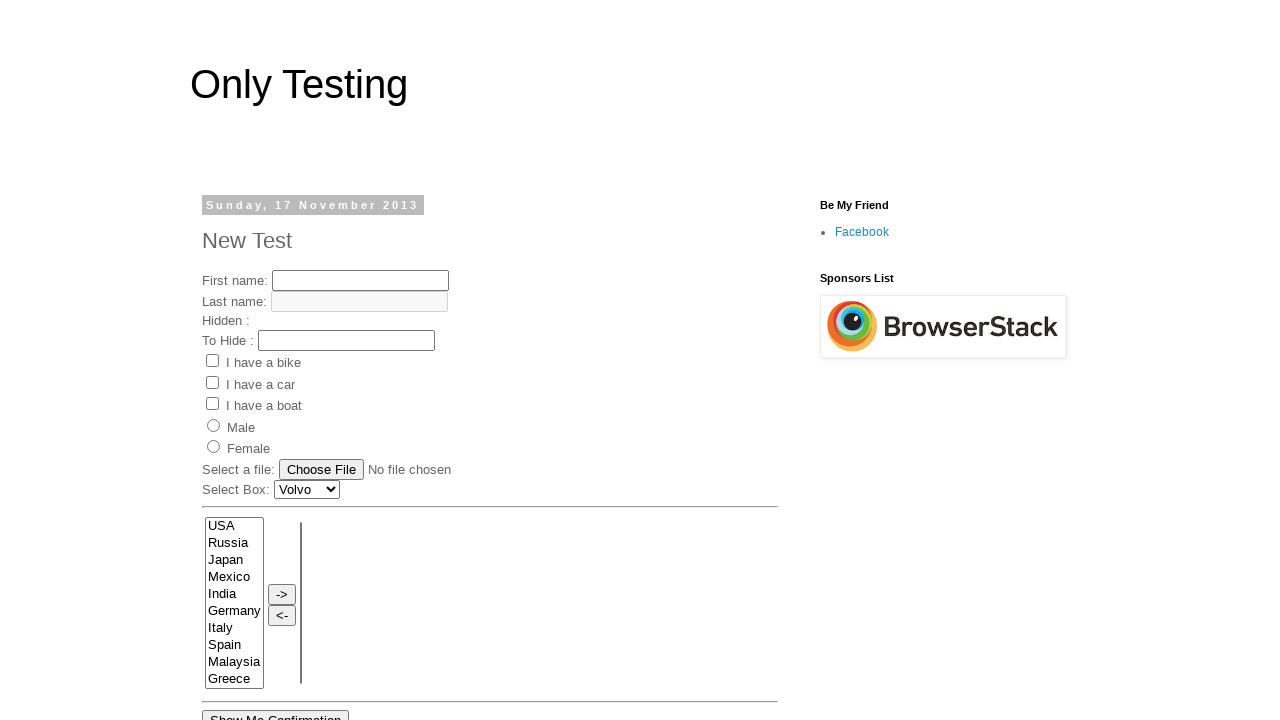

Submit button still disabled, waited 500ms (attempt 2/21)
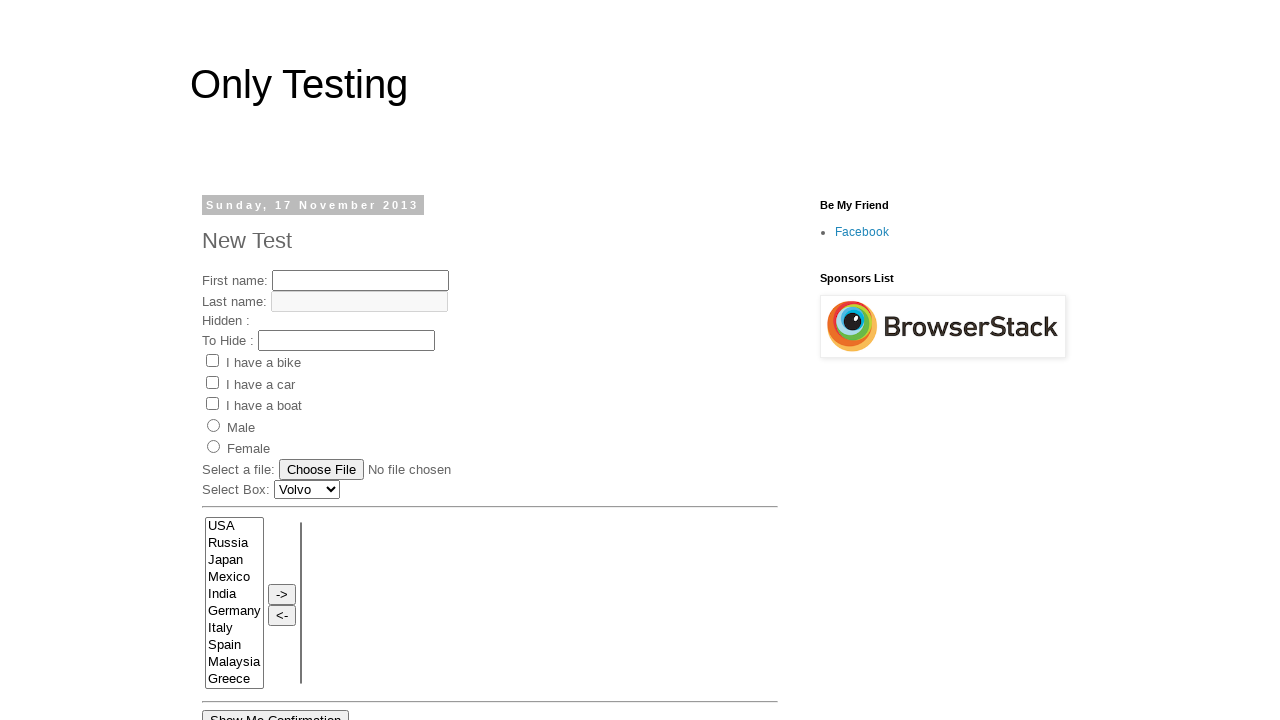

Submit button still disabled, waited 500ms (attempt 3/21)
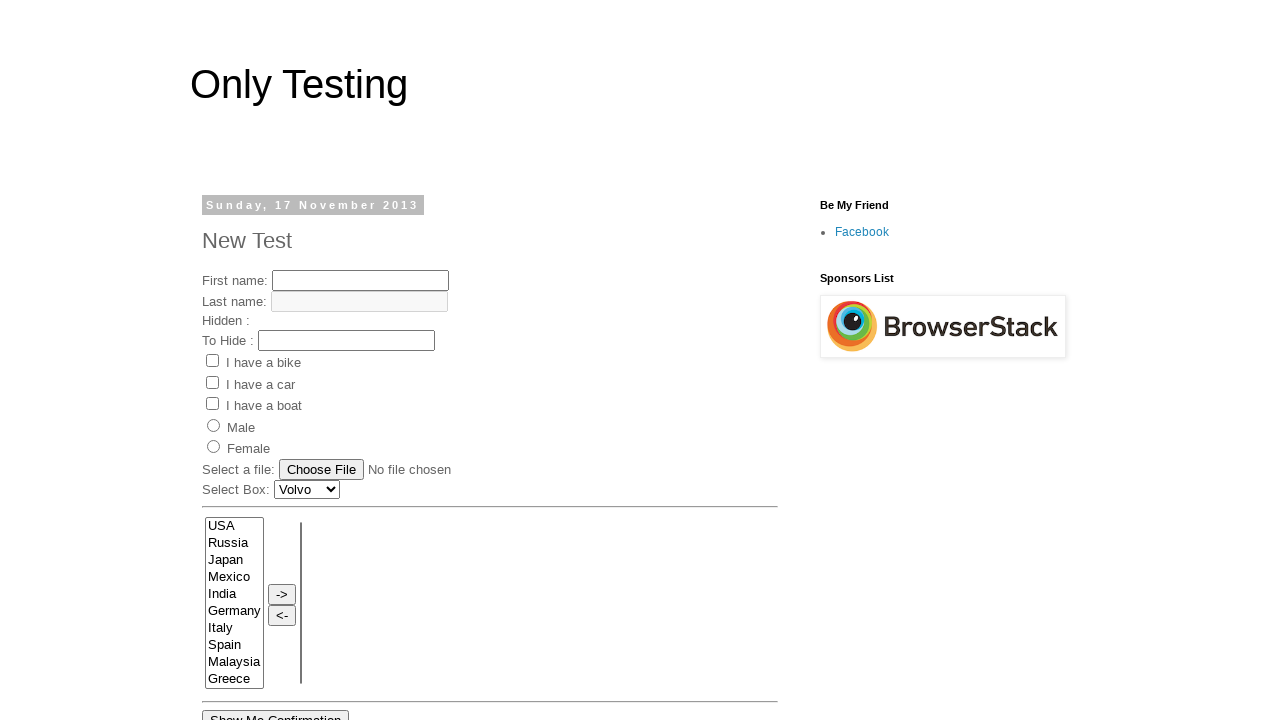

Submit button still disabled, waited 500ms (attempt 4/21)
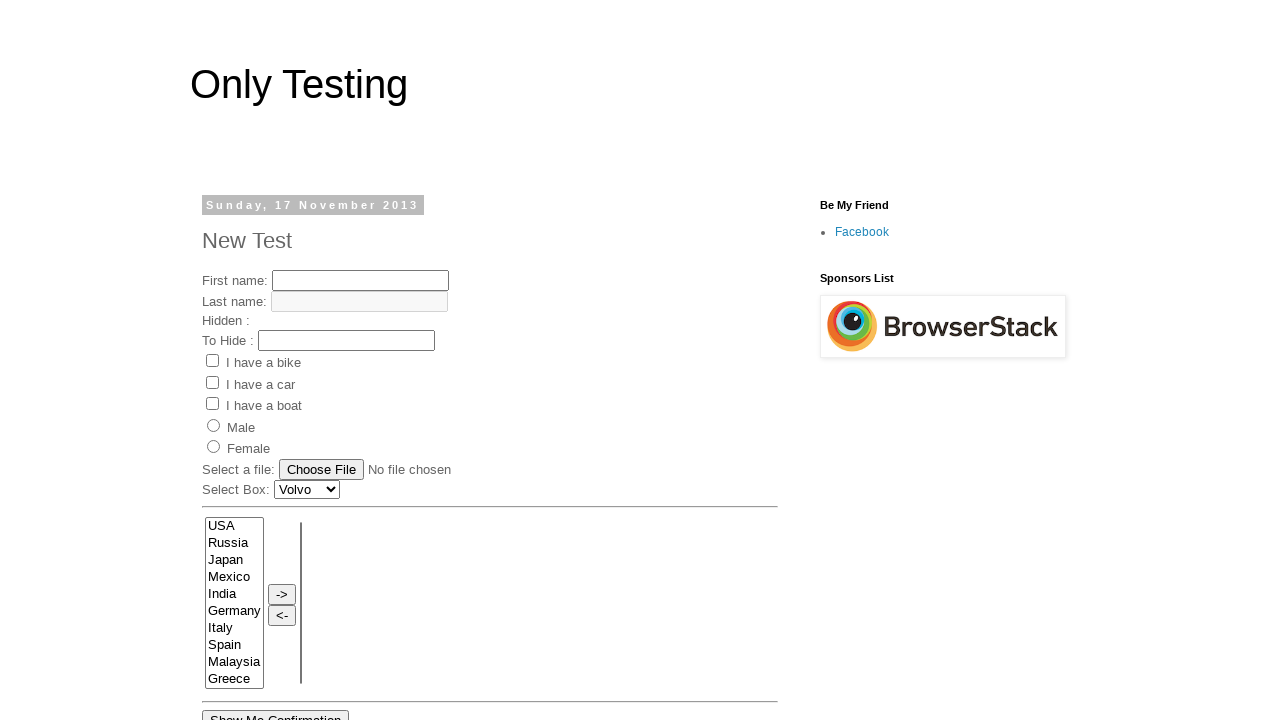

Submit button still disabled, waited 500ms (attempt 5/21)
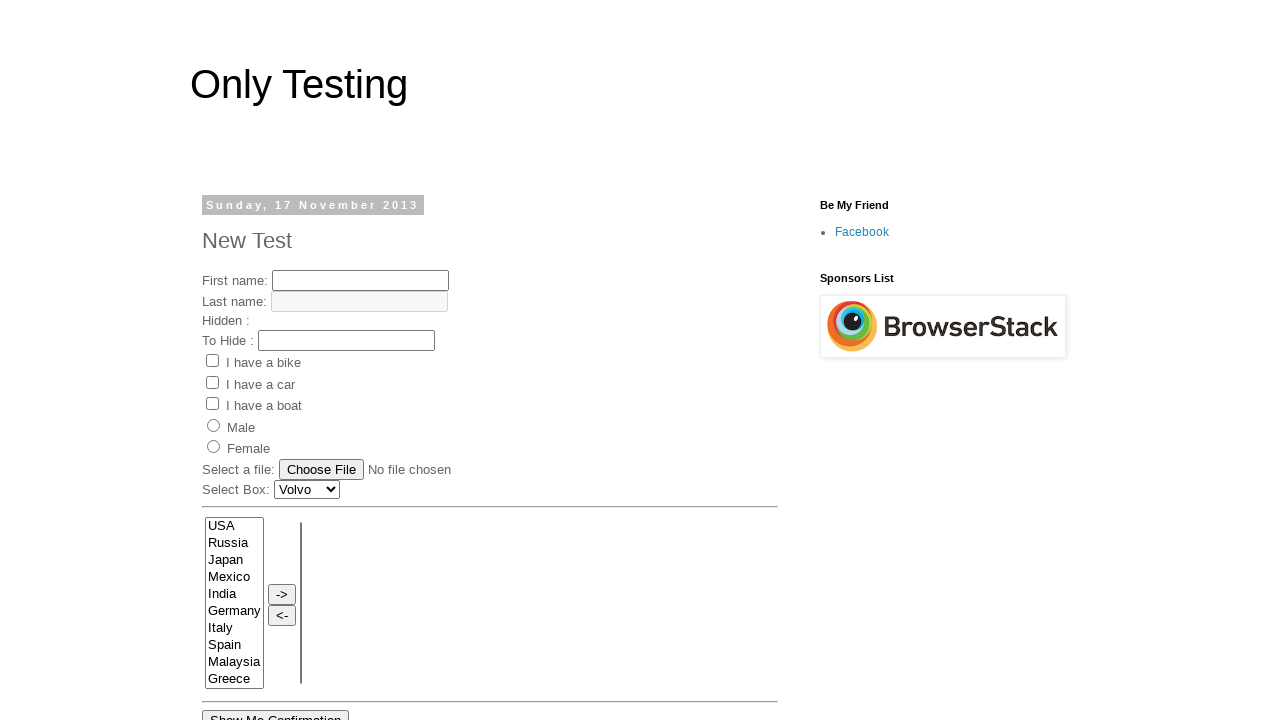

Submit button still disabled, waited 500ms (attempt 6/21)
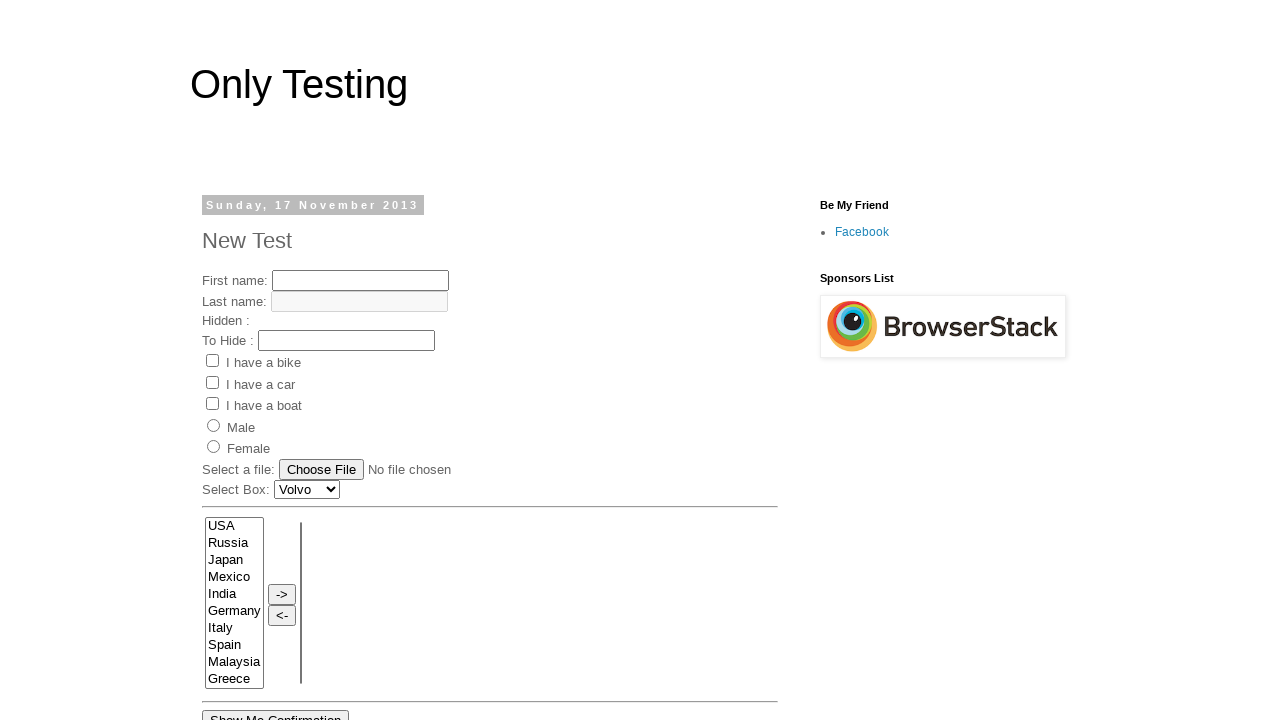

Submit button still disabled, waited 500ms (attempt 7/21)
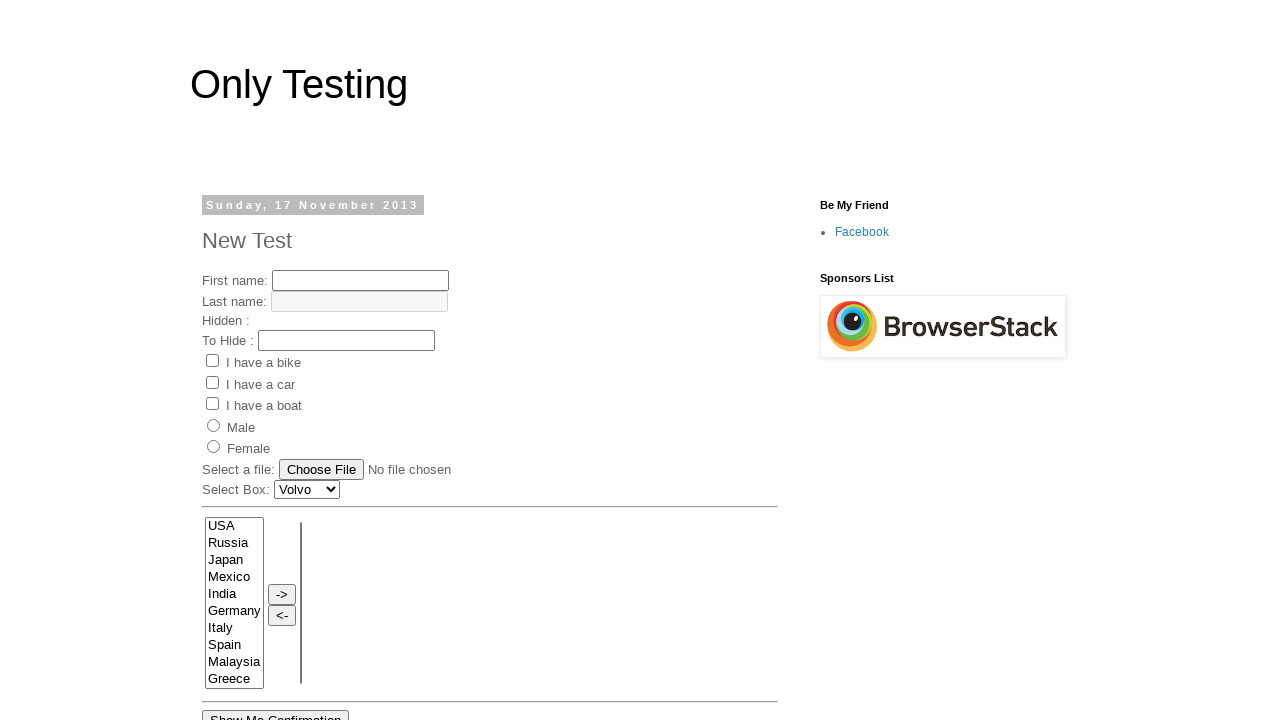

Submit button still disabled, waited 500ms (attempt 8/21)
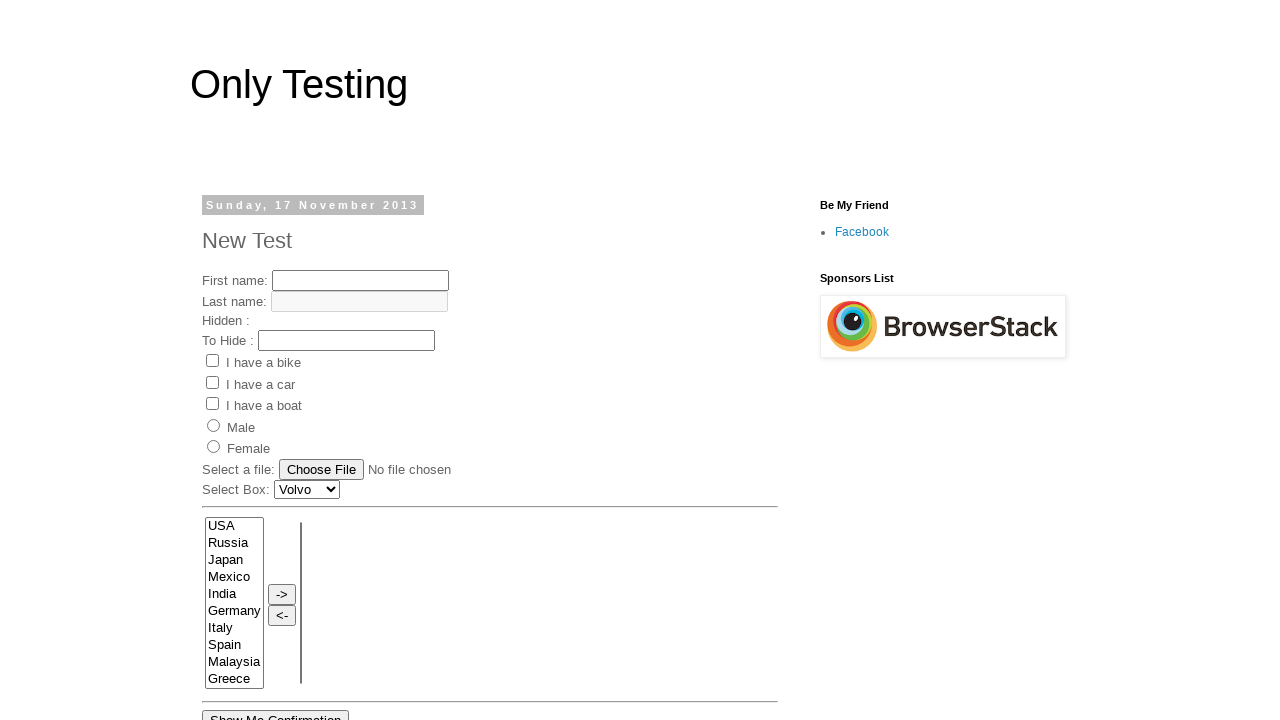

Submit button still disabled, waited 500ms (attempt 9/21)
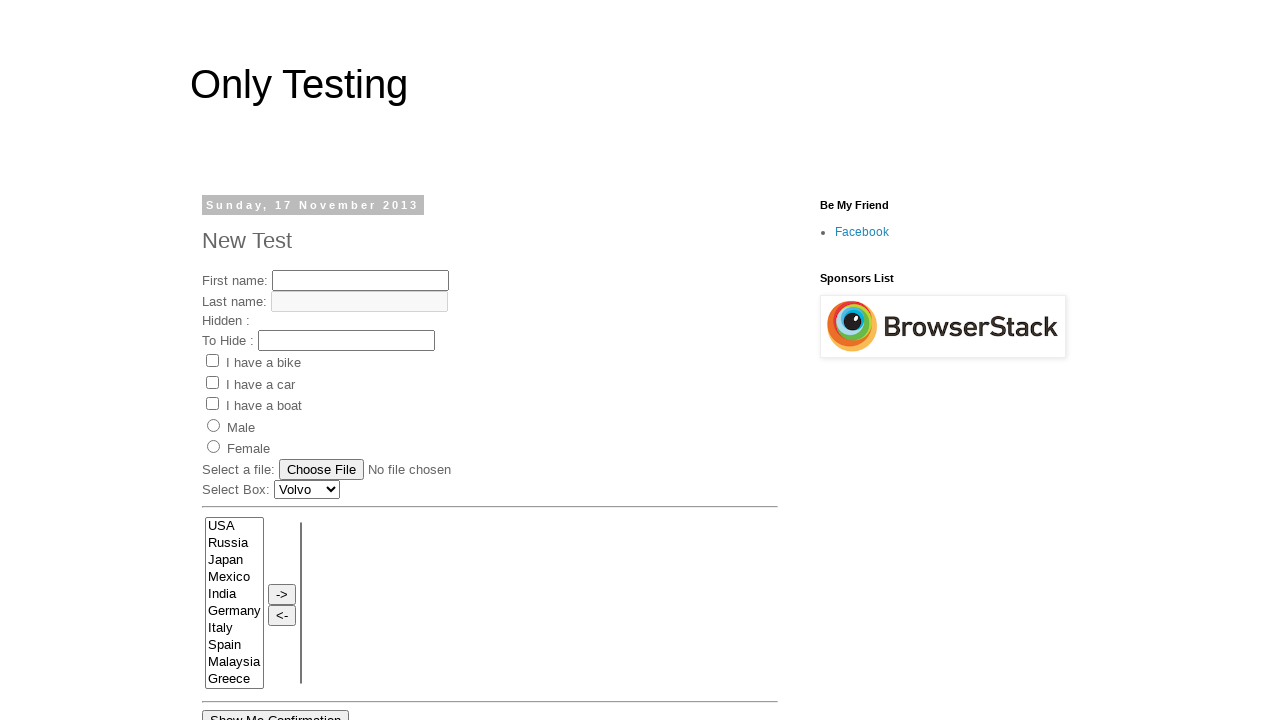

Submit button still disabled, waited 500ms (attempt 10/21)
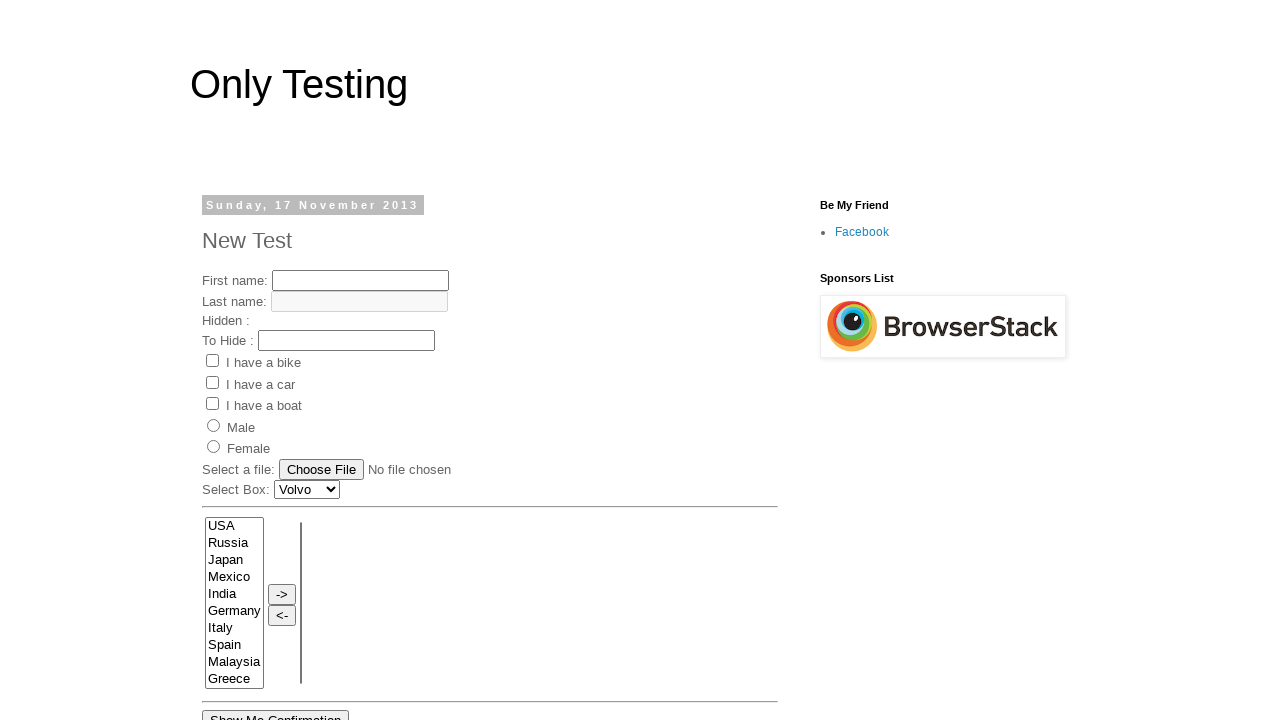

Submit button still disabled, waited 500ms (attempt 11/21)
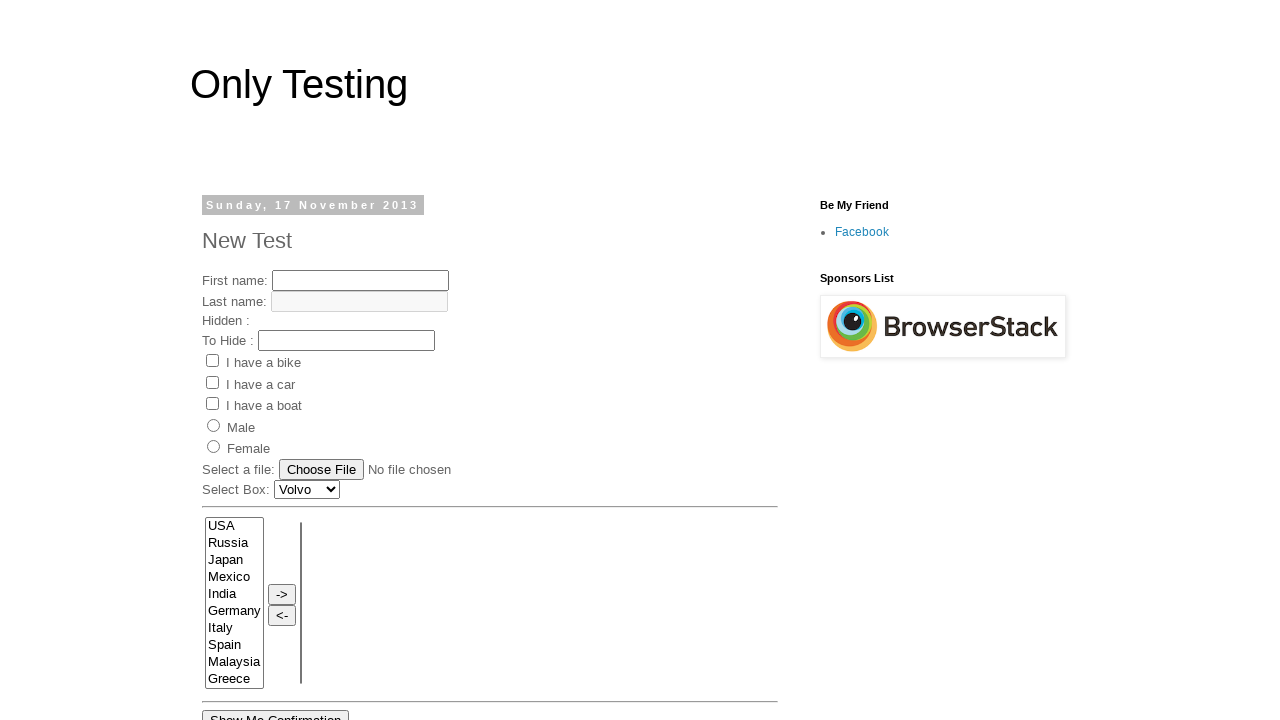

Submit button still disabled, waited 500ms (attempt 12/21)
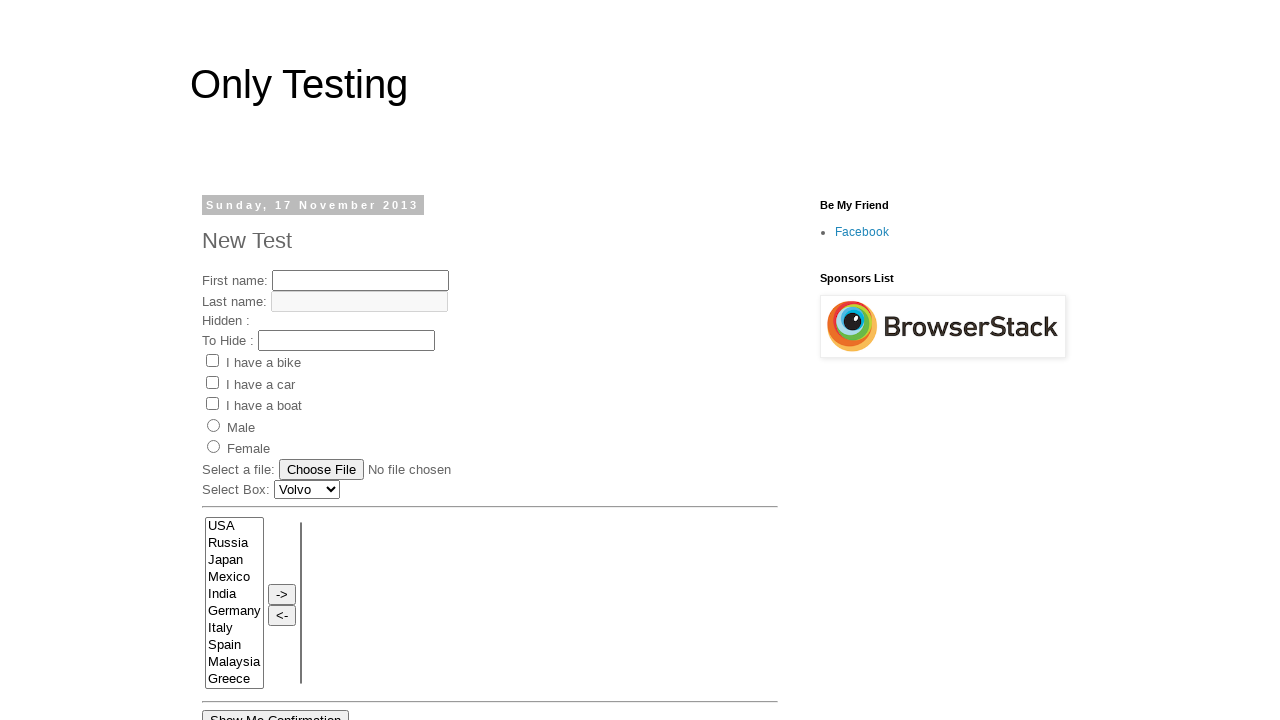

Submit button still disabled, waited 500ms (attempt 13/21)
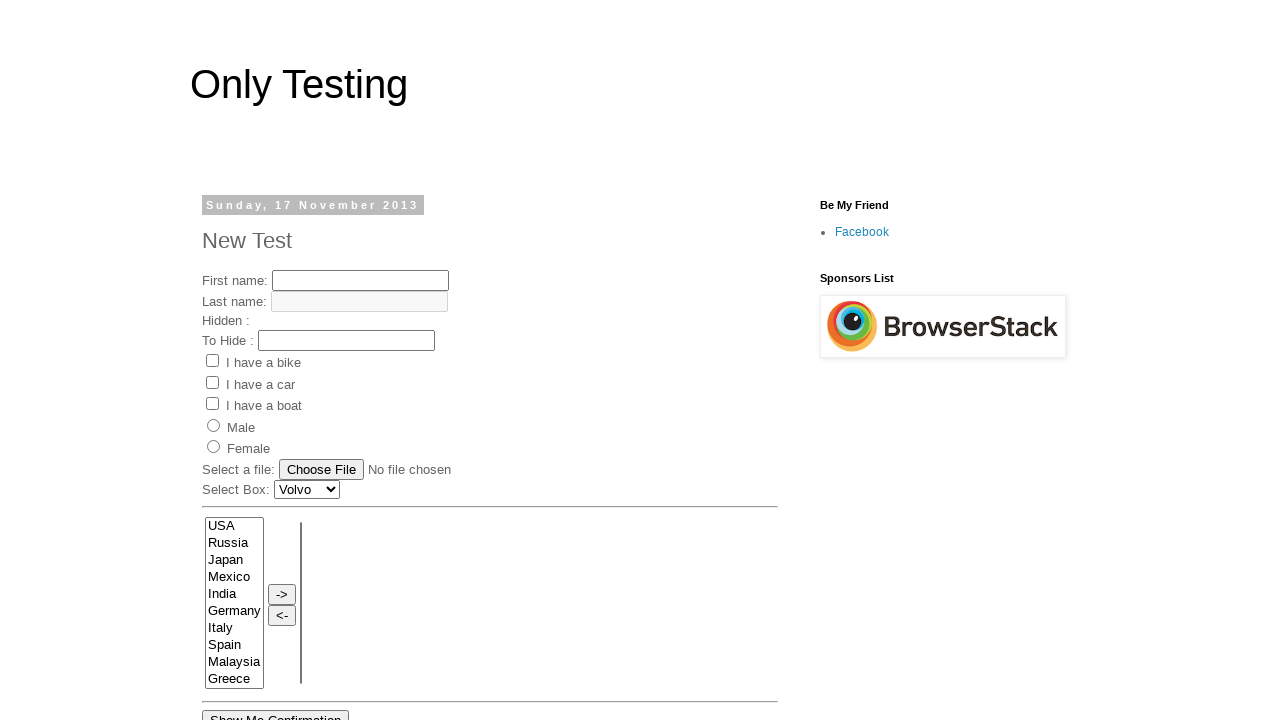

Submit button still disabled, waited 500ms (attempt 14/21)
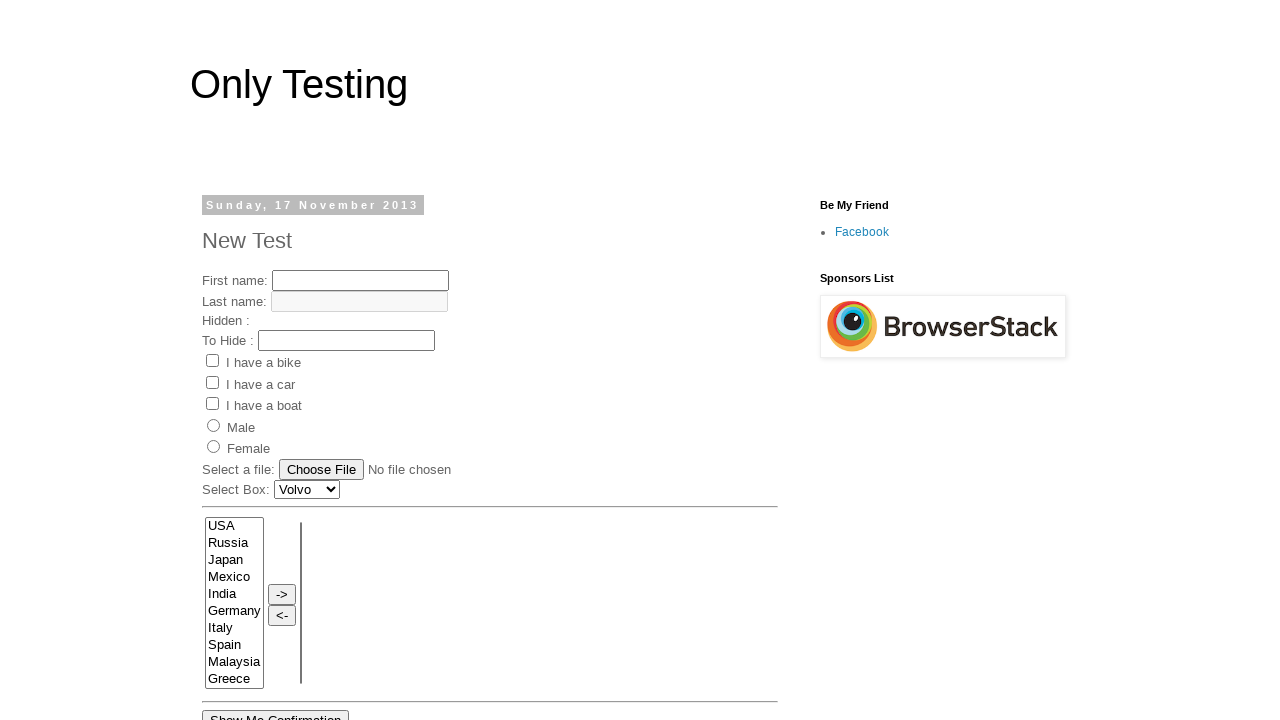

Submit button still disabled, waited 500ms (attempt 15/21)
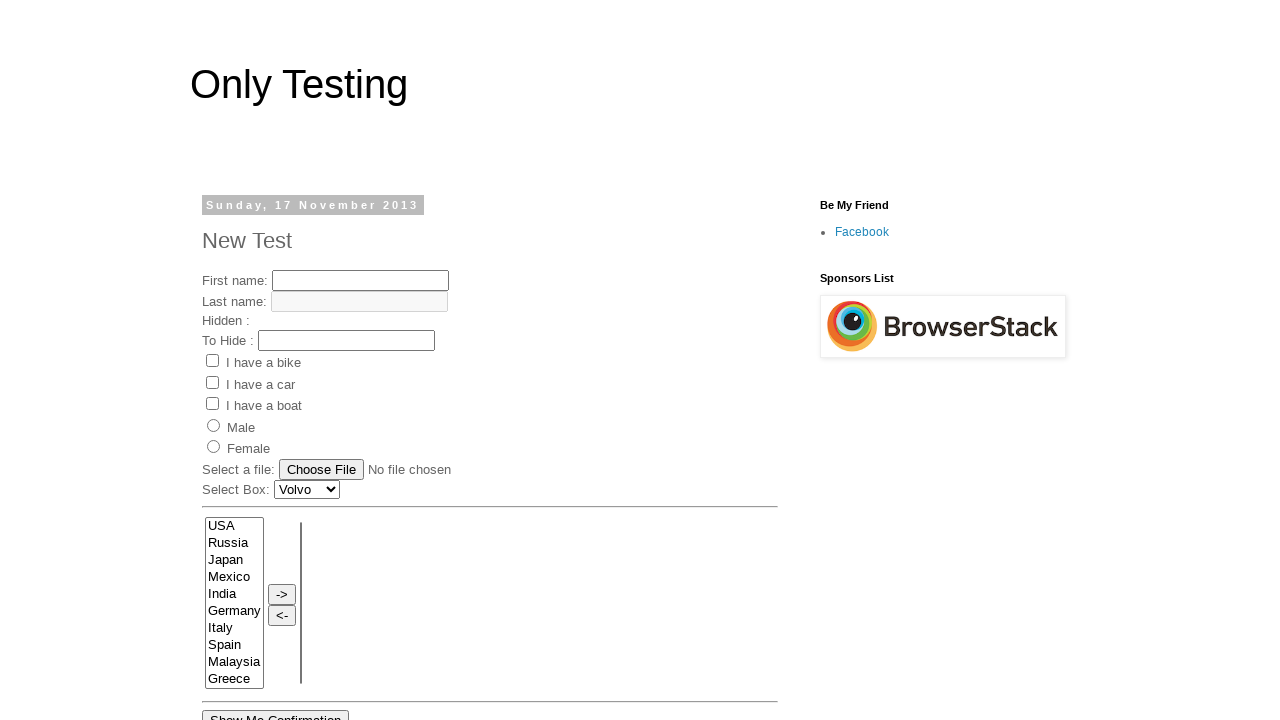

Submit button became enabled and was clicked at (434, 361) on #submitButton
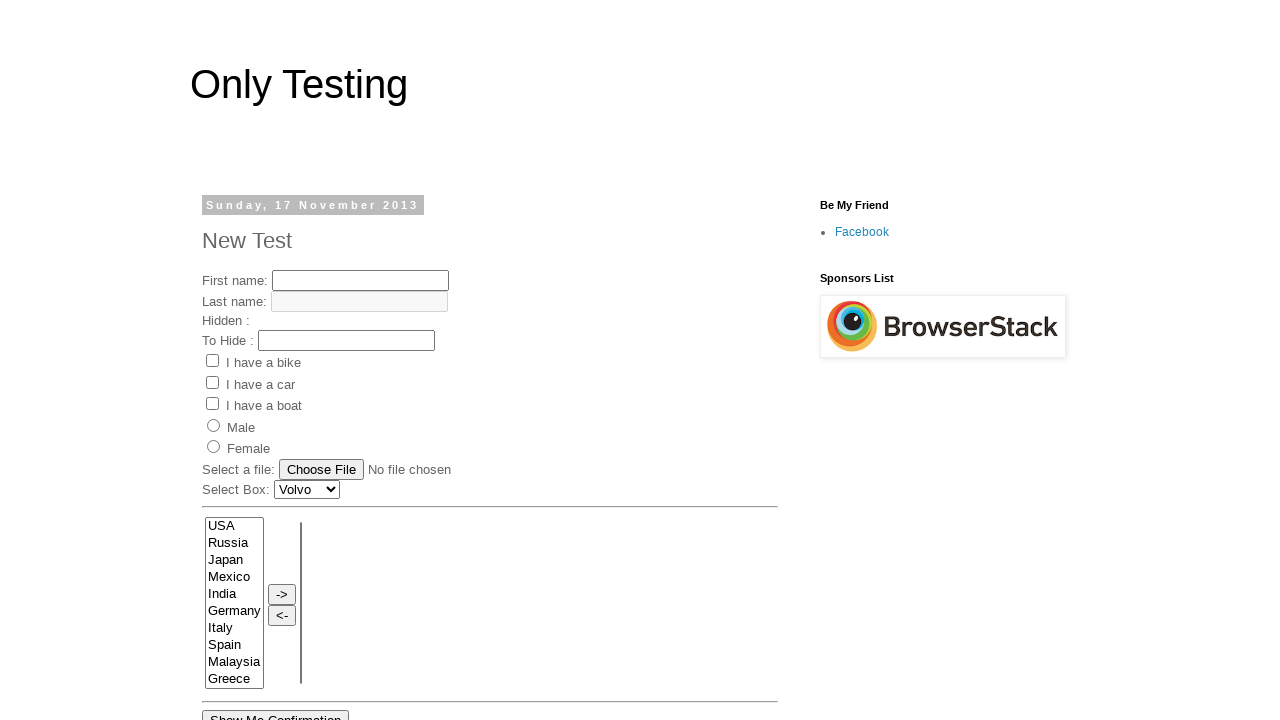

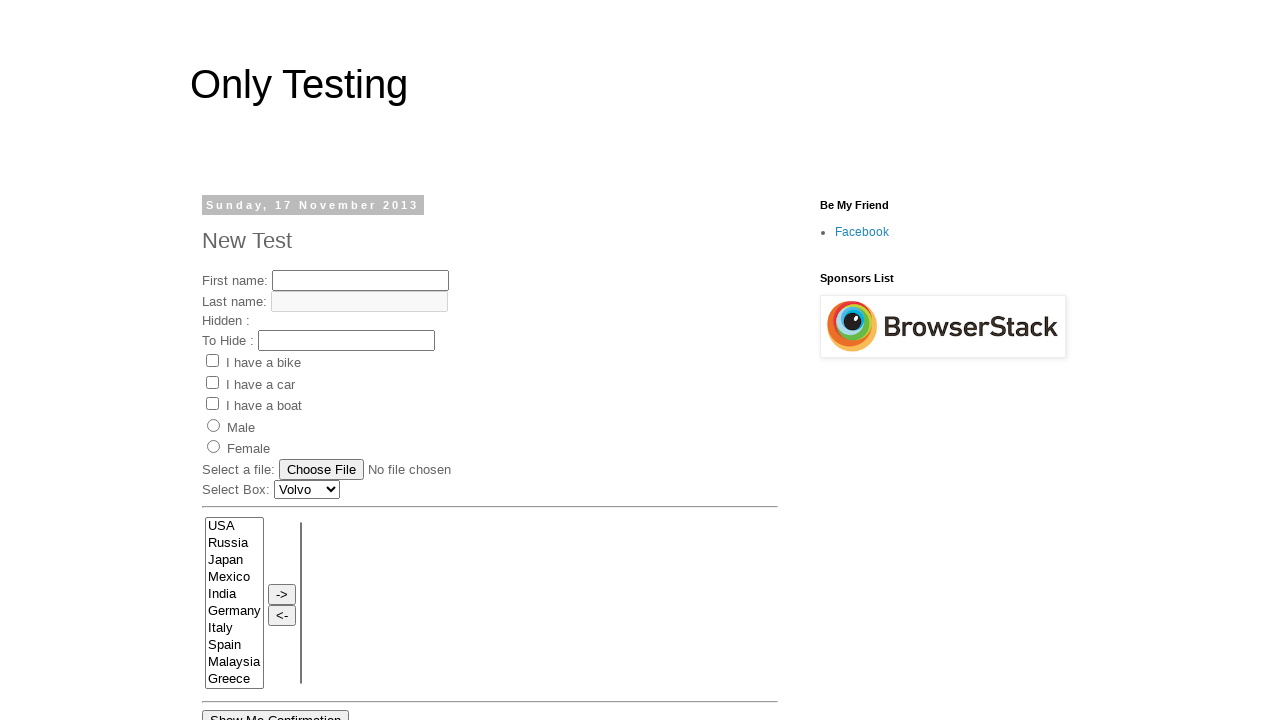